Tests different button click types including double click, right click (context click), and regular click actions.

Starting URL: https://demoqa.com/buttons

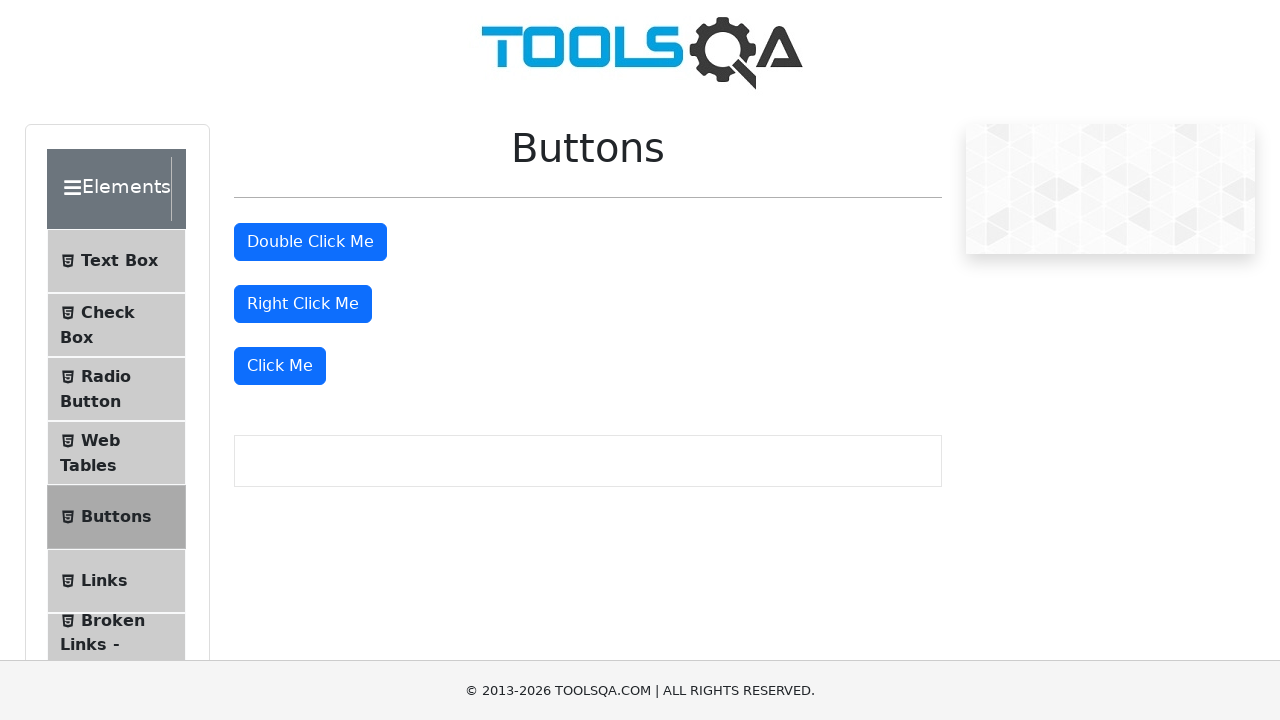

Double-clicked the double click button at (310, 242) on #doubleClickBtn
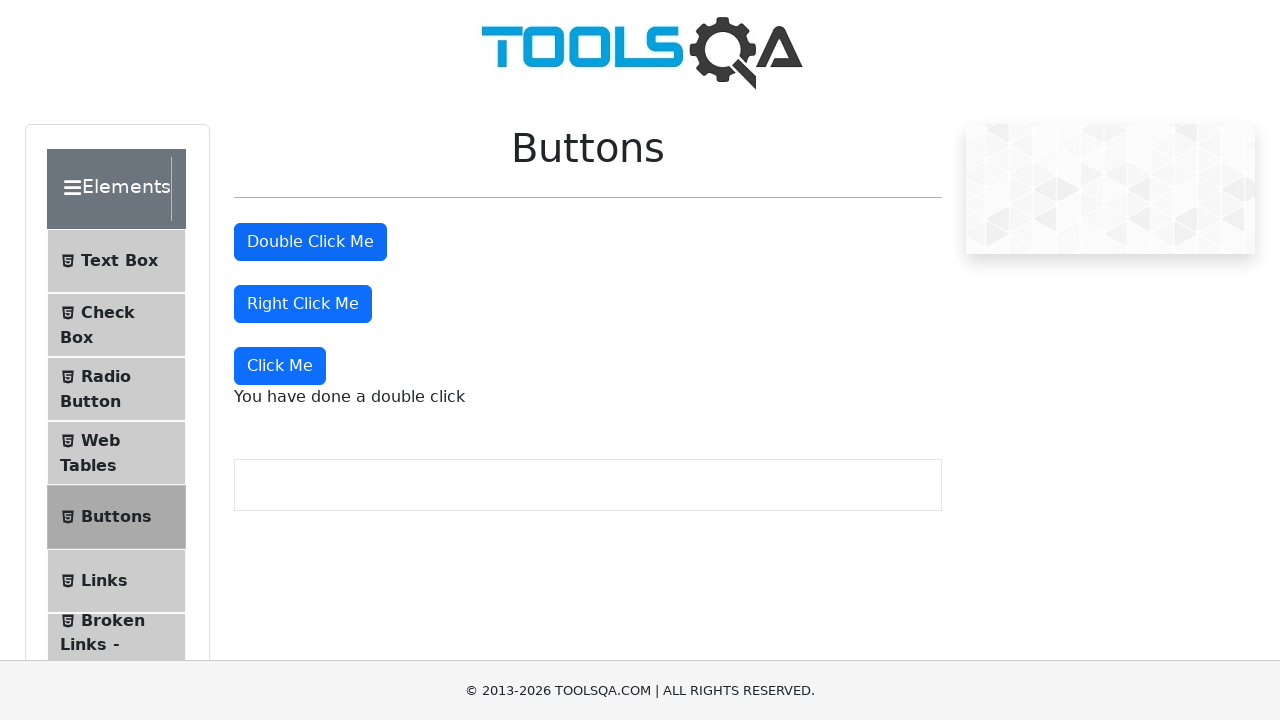

Right-clicked the right click button at (303, 304) on #rightClickBtn
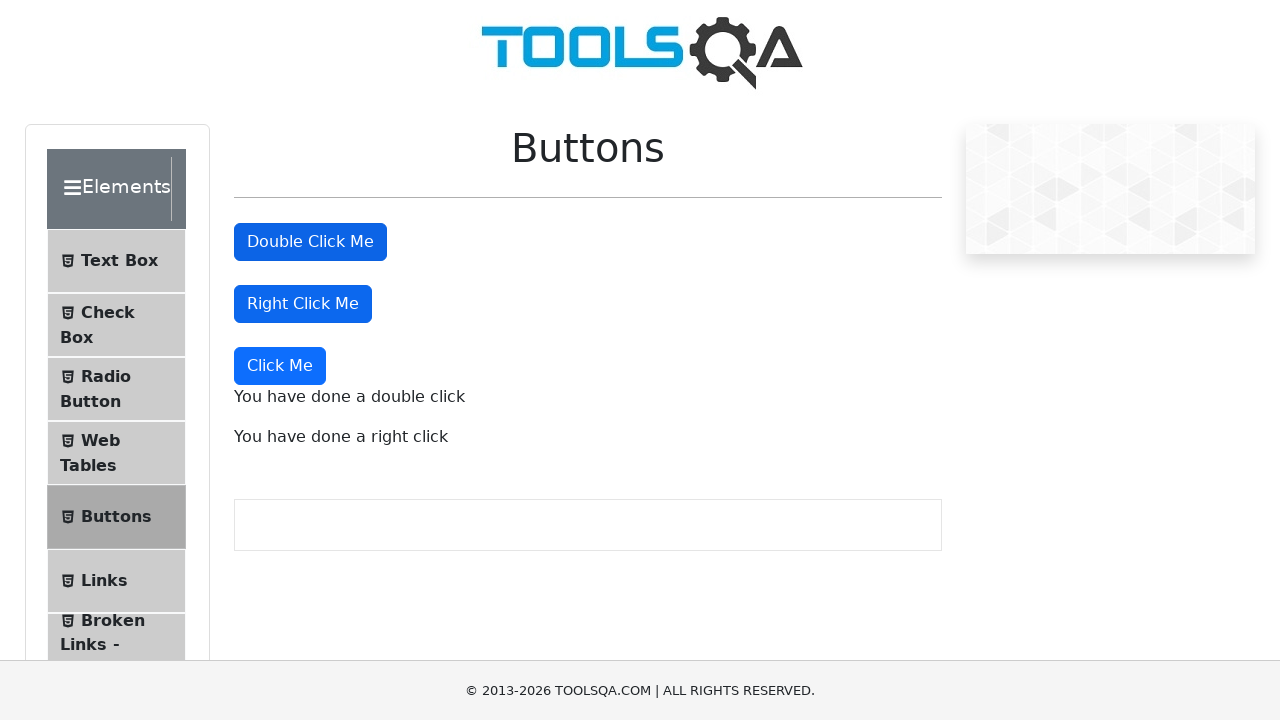

Clicked the dynamic click button at (280, 366) on xpath=//button[text()='Click Me' and not(@id='doubleClickBtn') and not(@id='righ
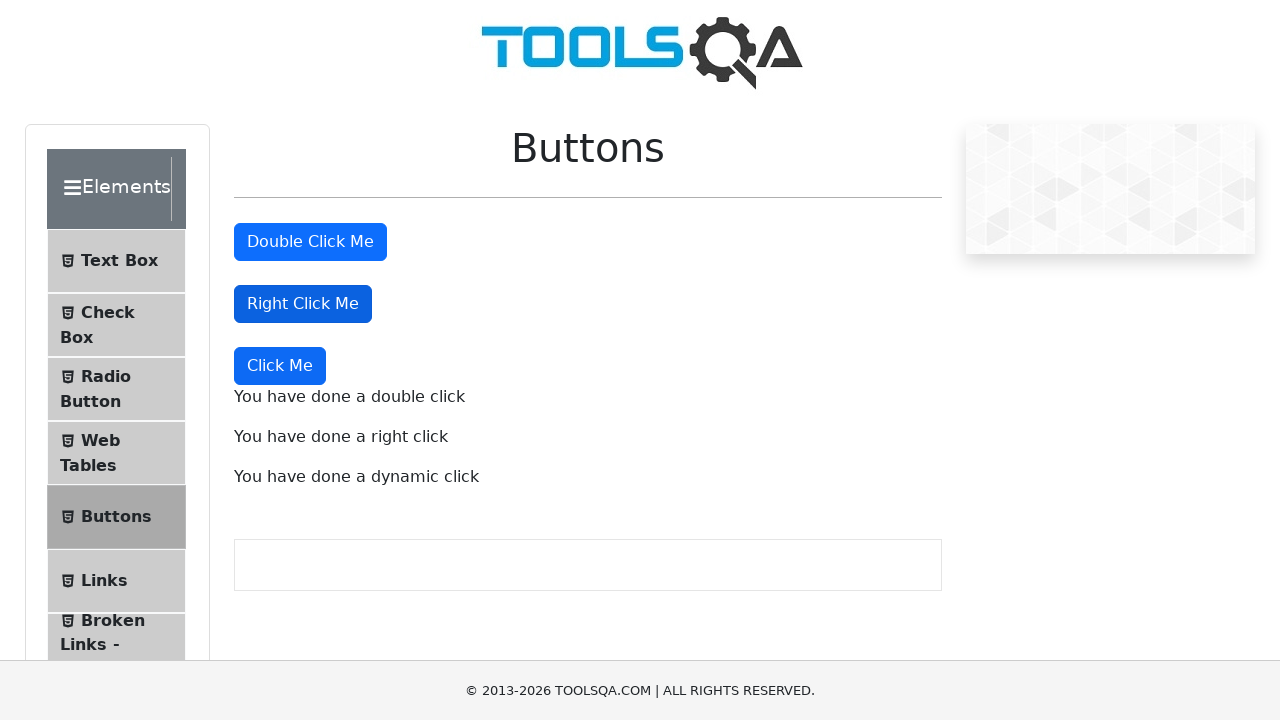

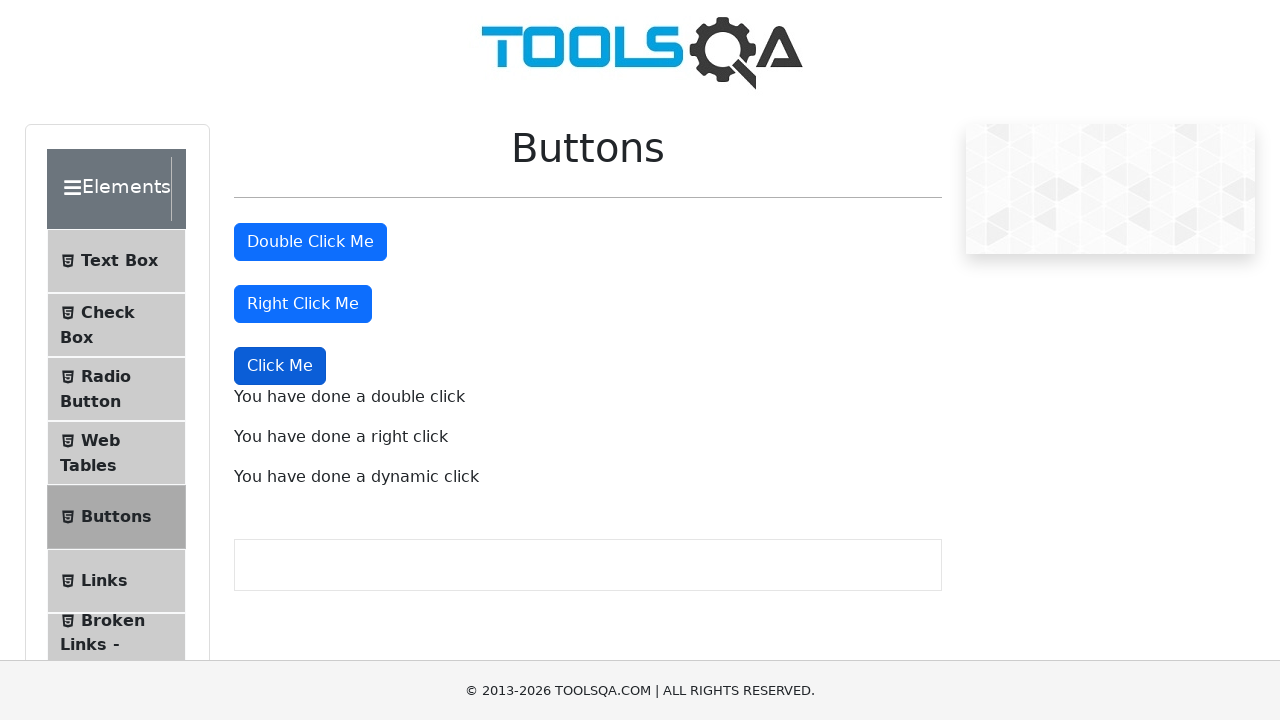